Tests checkbox interaction by randomly clicking checkboxes multiple times, then ensuring both checkboxes are selected and verifying their final state

Starting URL: https://the-internet.herokuapp.com/checkboxes

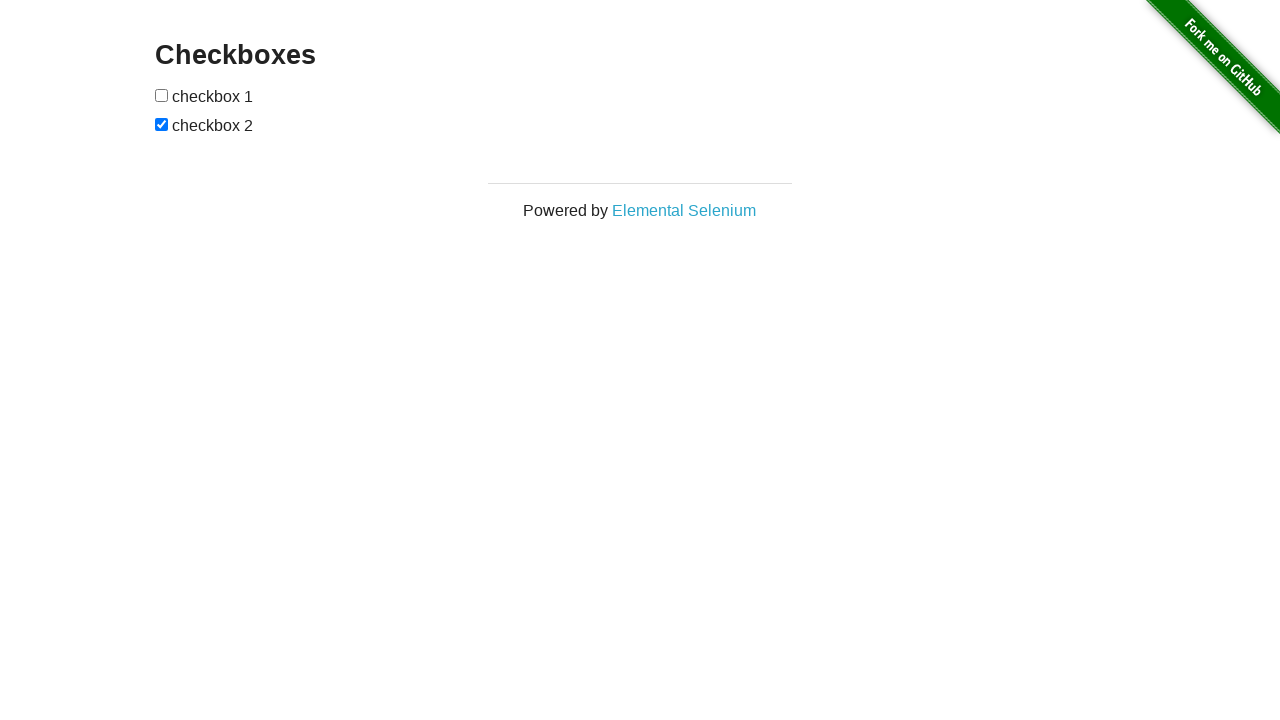

Navigated to checkbox test page
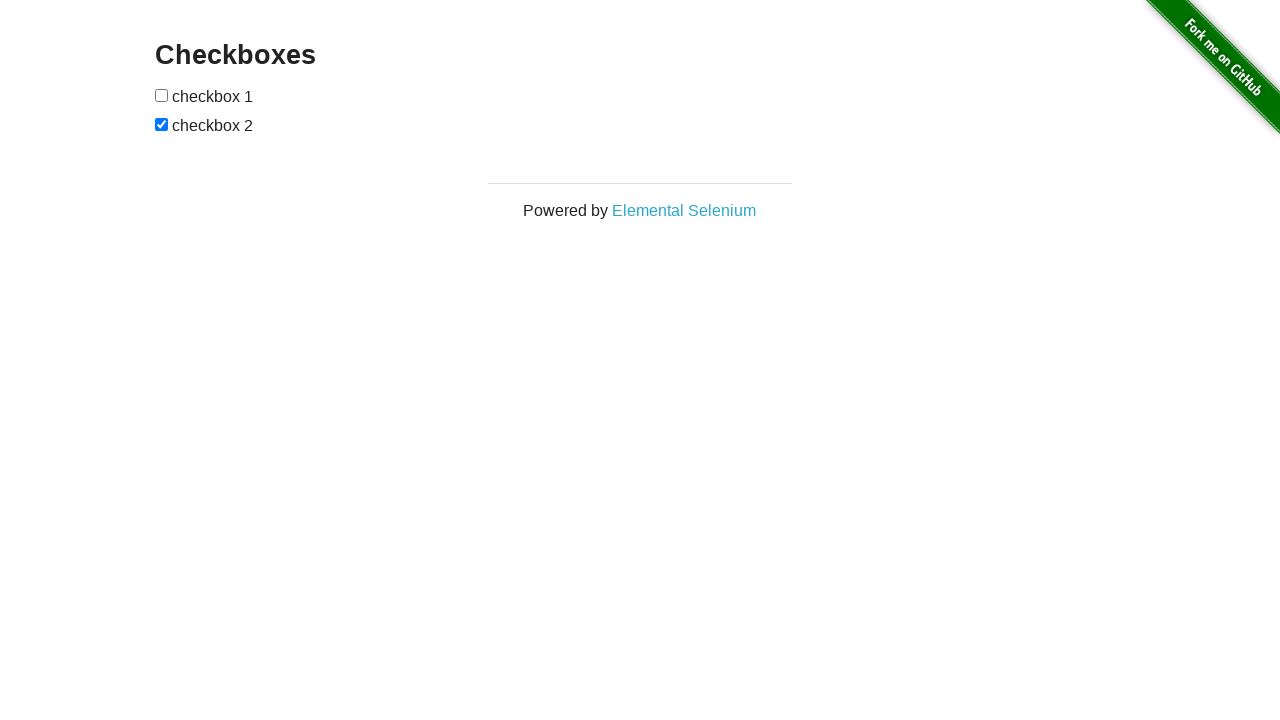

Located both checkbox elements
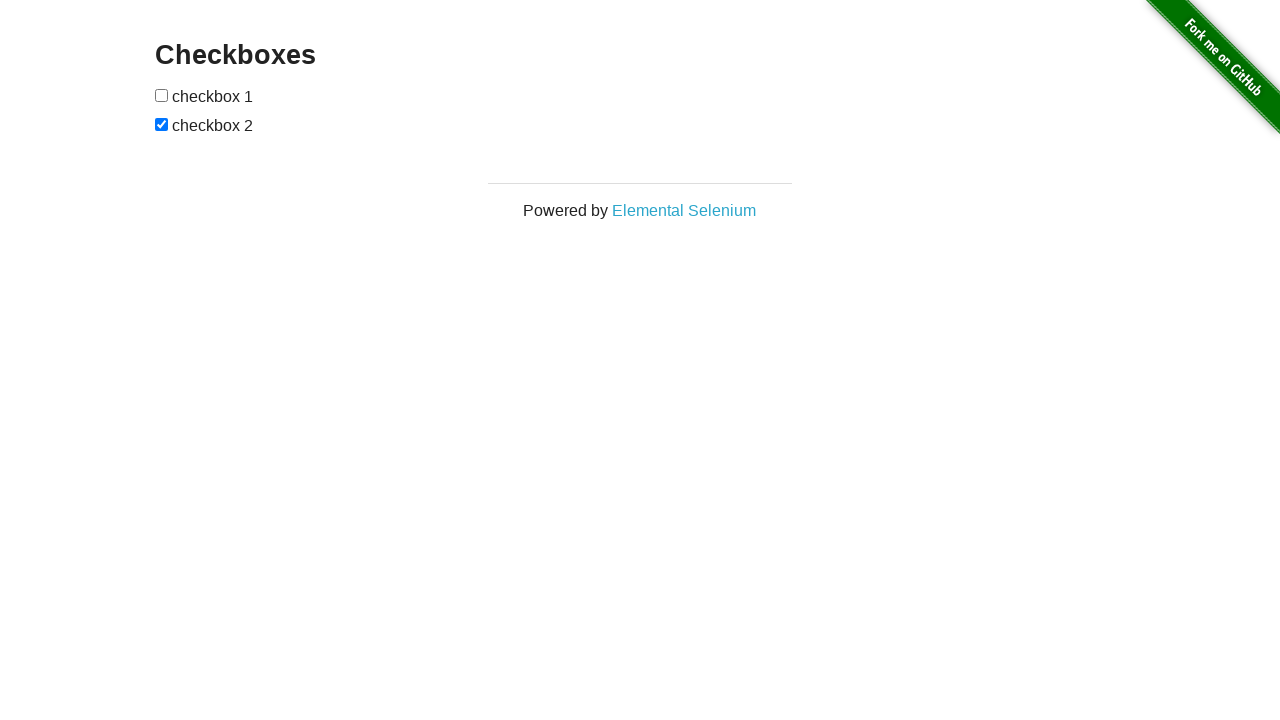

Checkboxes became visible
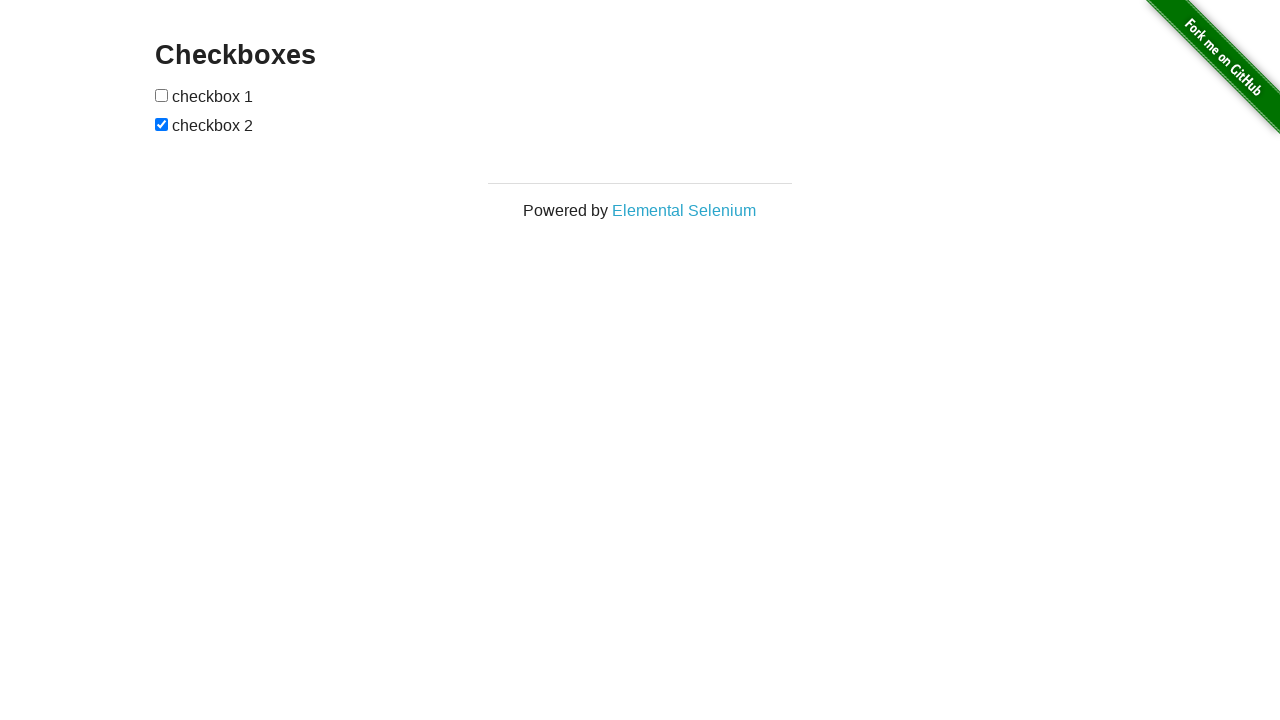

Clicked checkbox1 (random click 1 of 1) at (162, 95) on (//input[@type='checkbox'])[1]
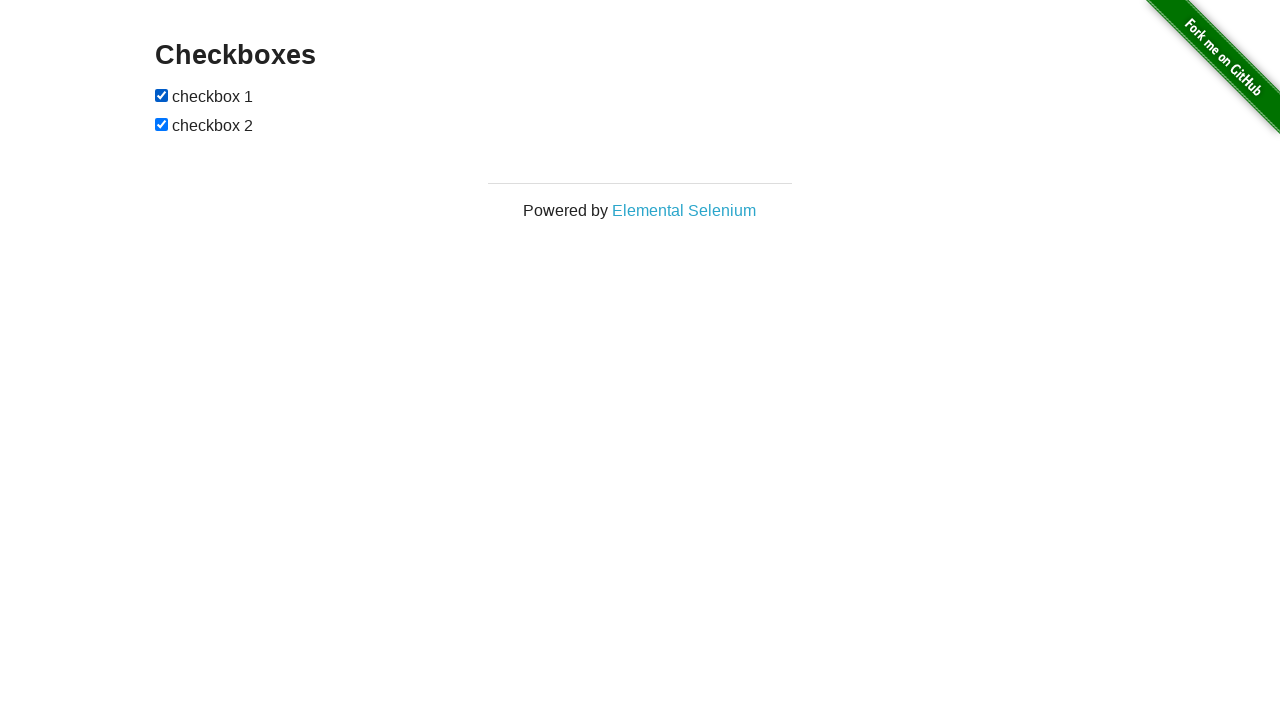

Clicked checkbox2 (random click 1 of 3) at (162, 124) on (//input[@type='checkbox'])[2]
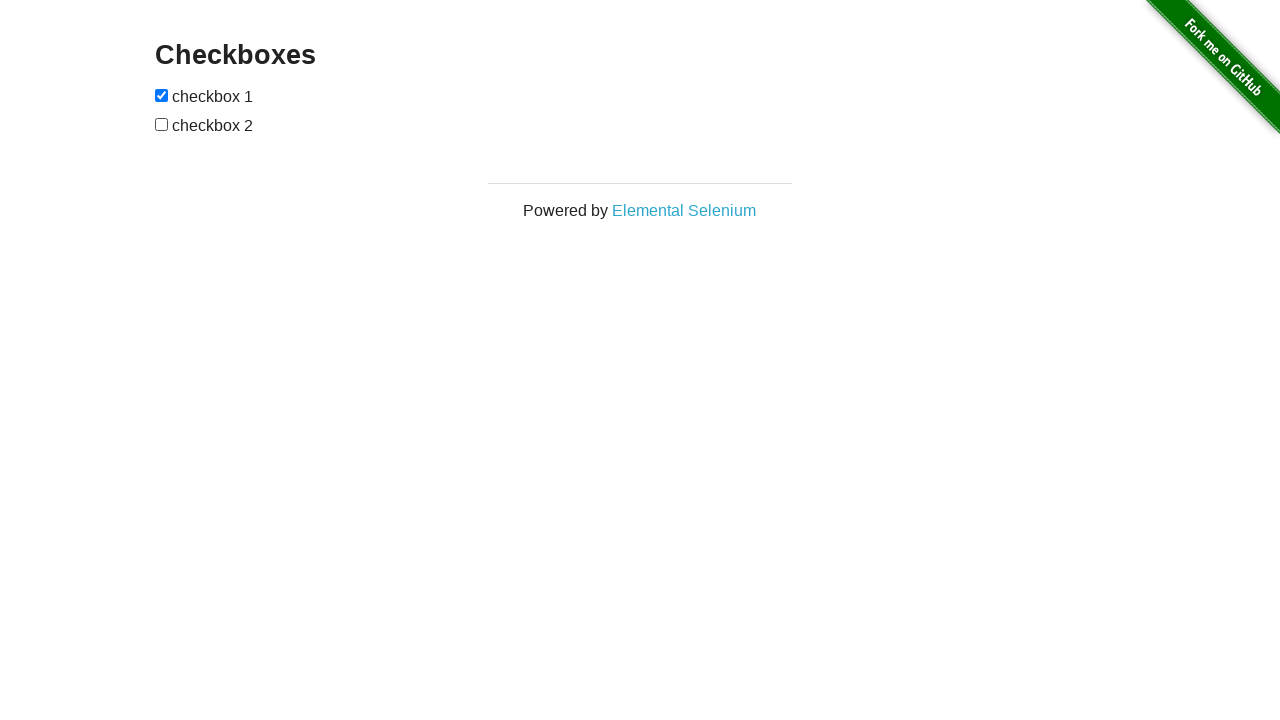

Clicked checkbox2 (random click 2 of 3) at (162, 124) on (//input[@type='checkbox'])[2]
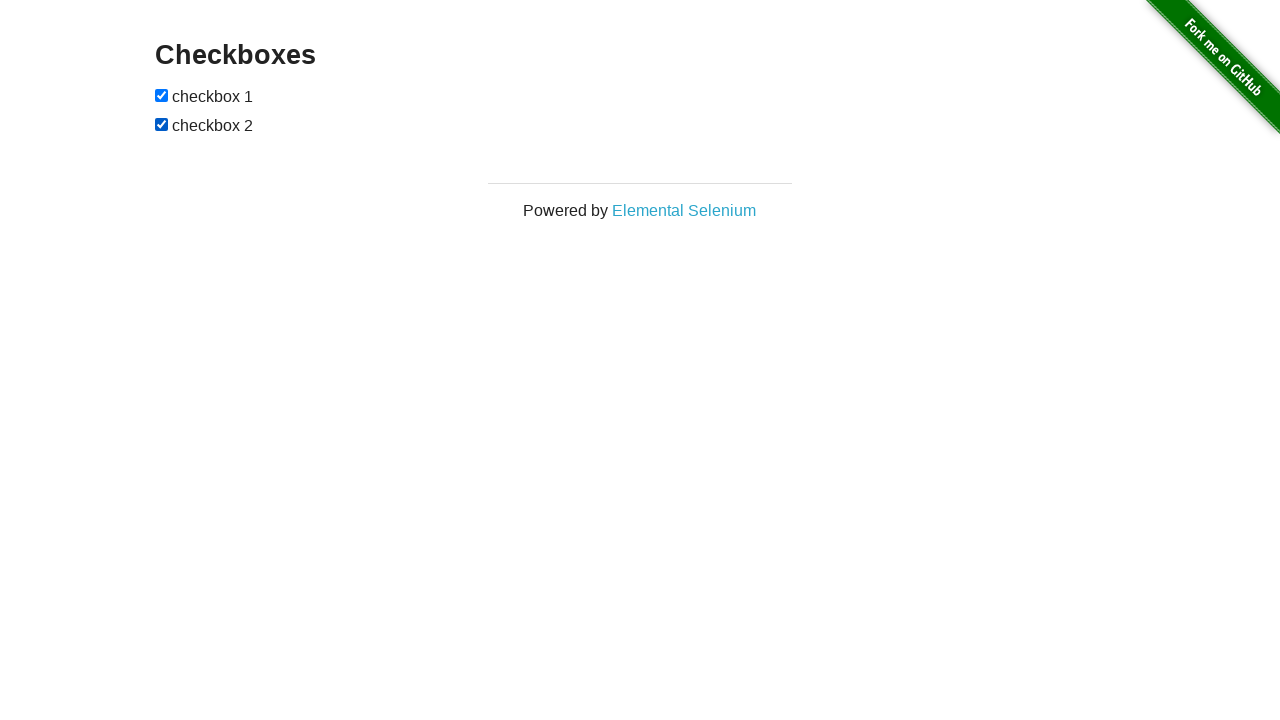

Clicked checkbox2 (random click 3 of 3) at (162, 124) on (//input[@type='checkbox'])[2]
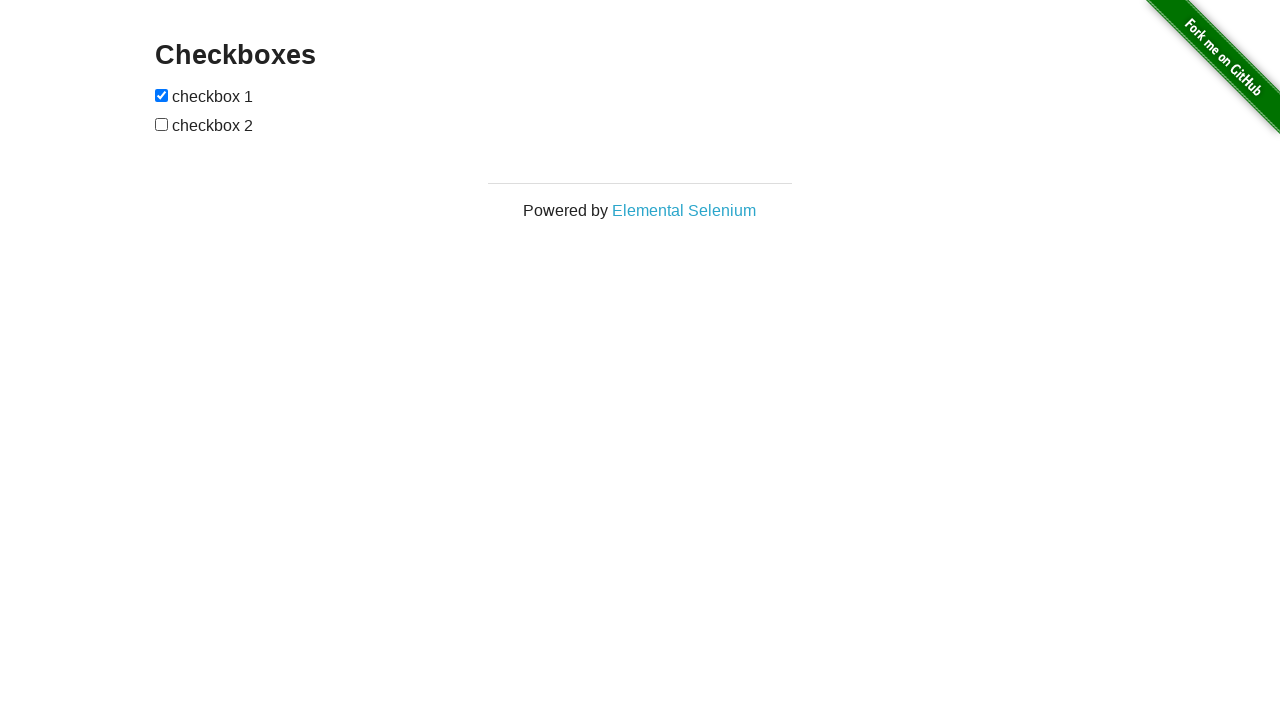

Waited 1 second for visual effect
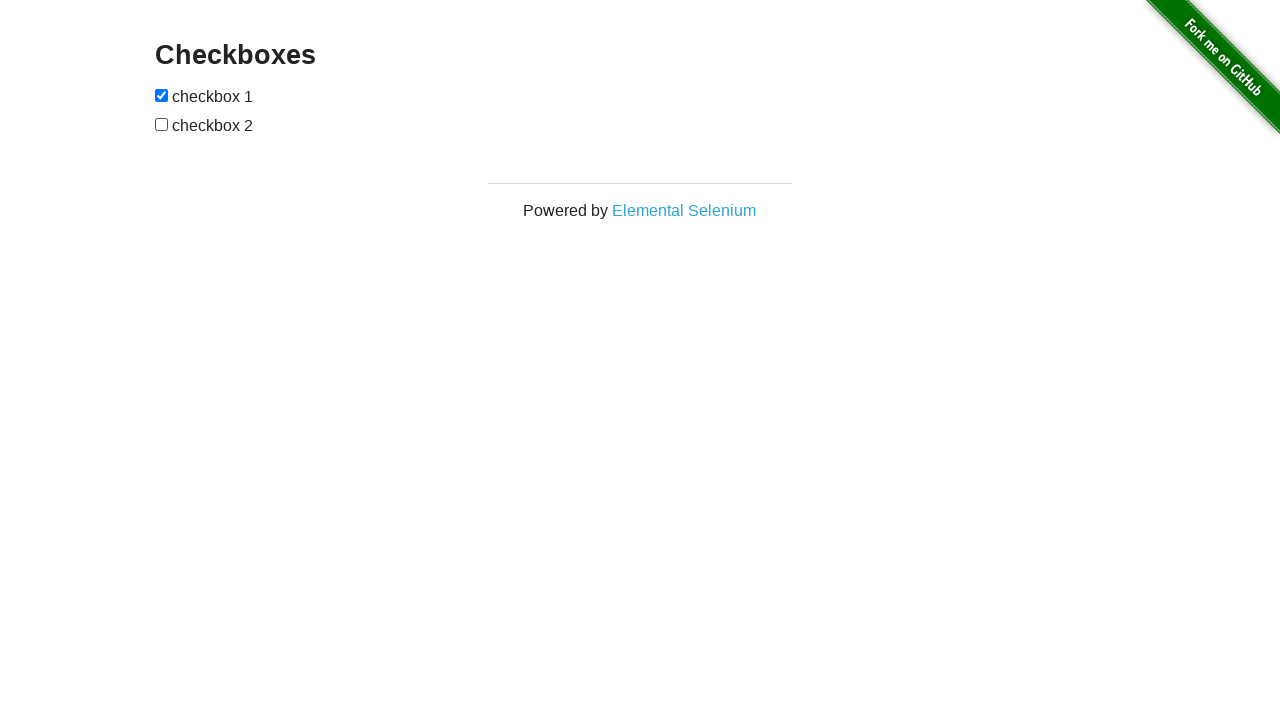

Checkbox2 was not checked, clicked to ensure selection at (162, 124) on (//input[@type='checkbox'])[2]
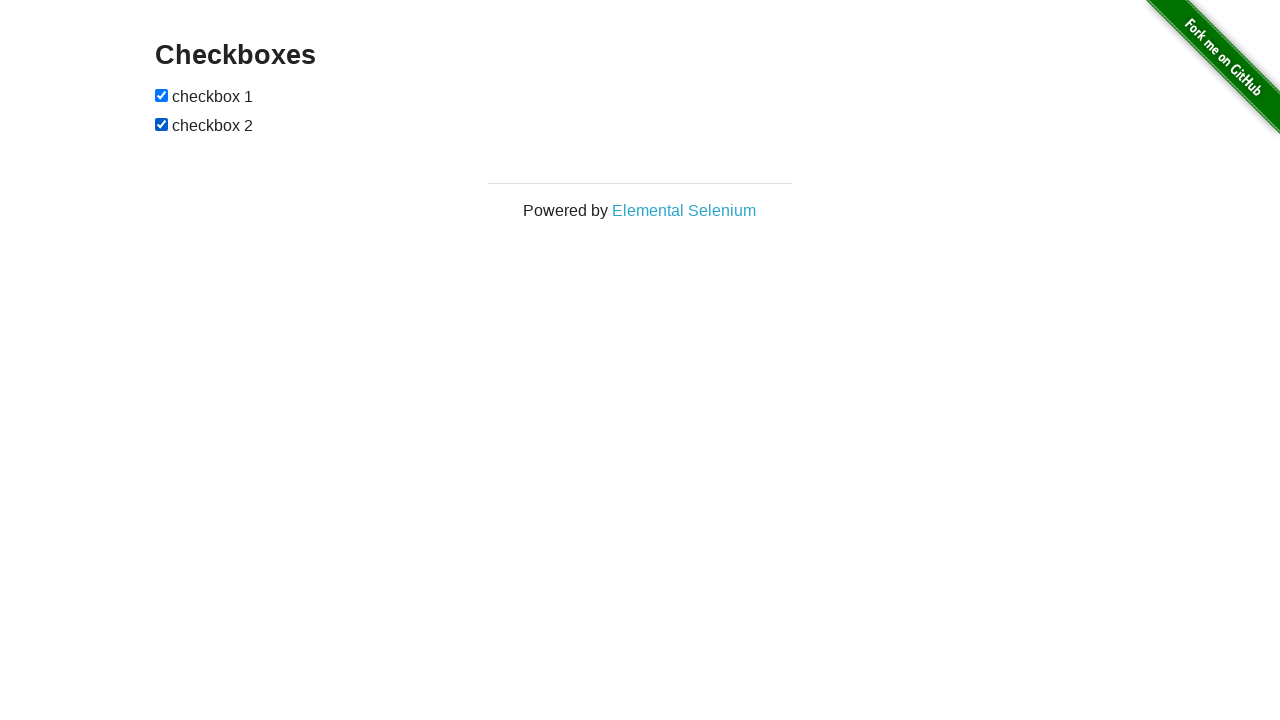

Verified checkbox1 is selected
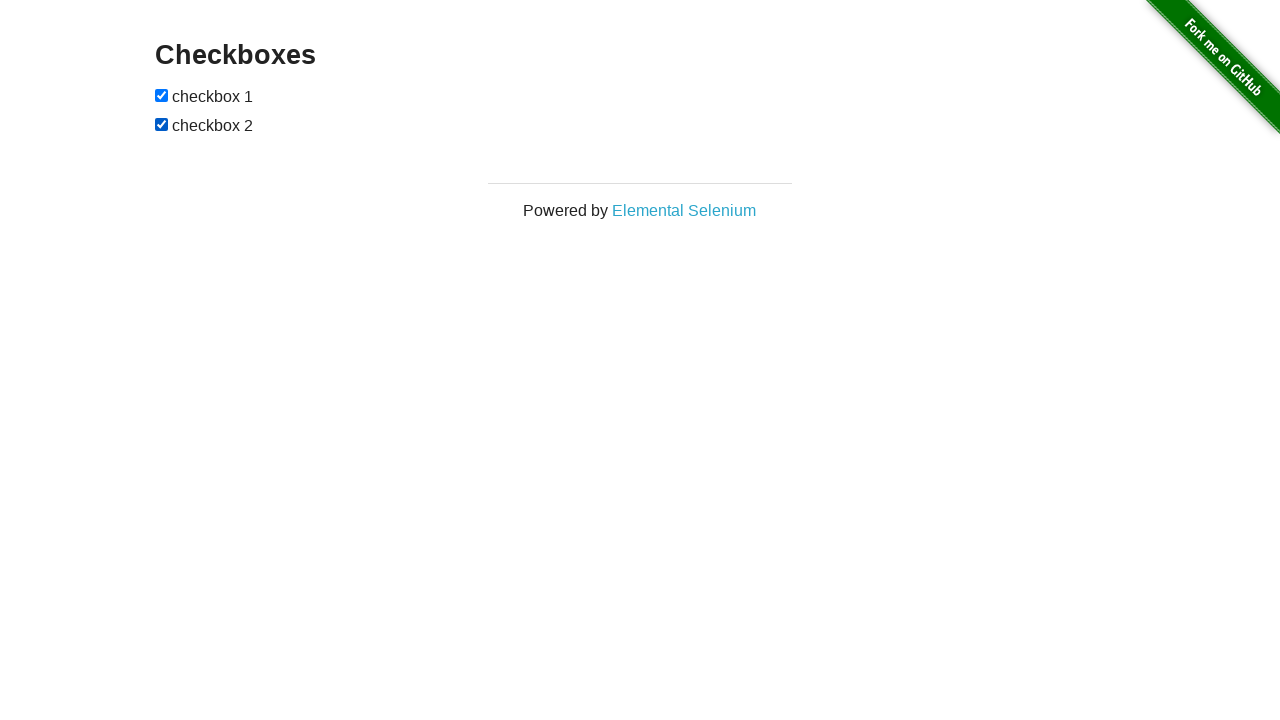

Verified checkbox2 is selected
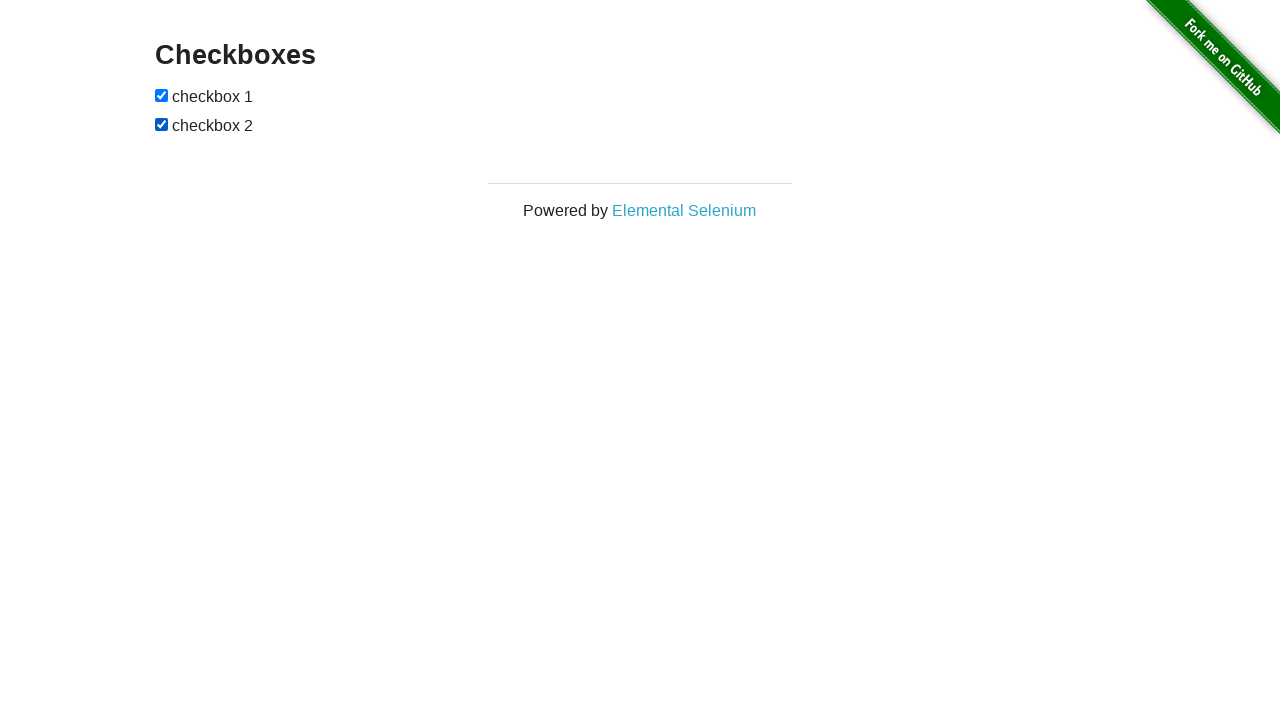

Waited 3 seconds before test completion
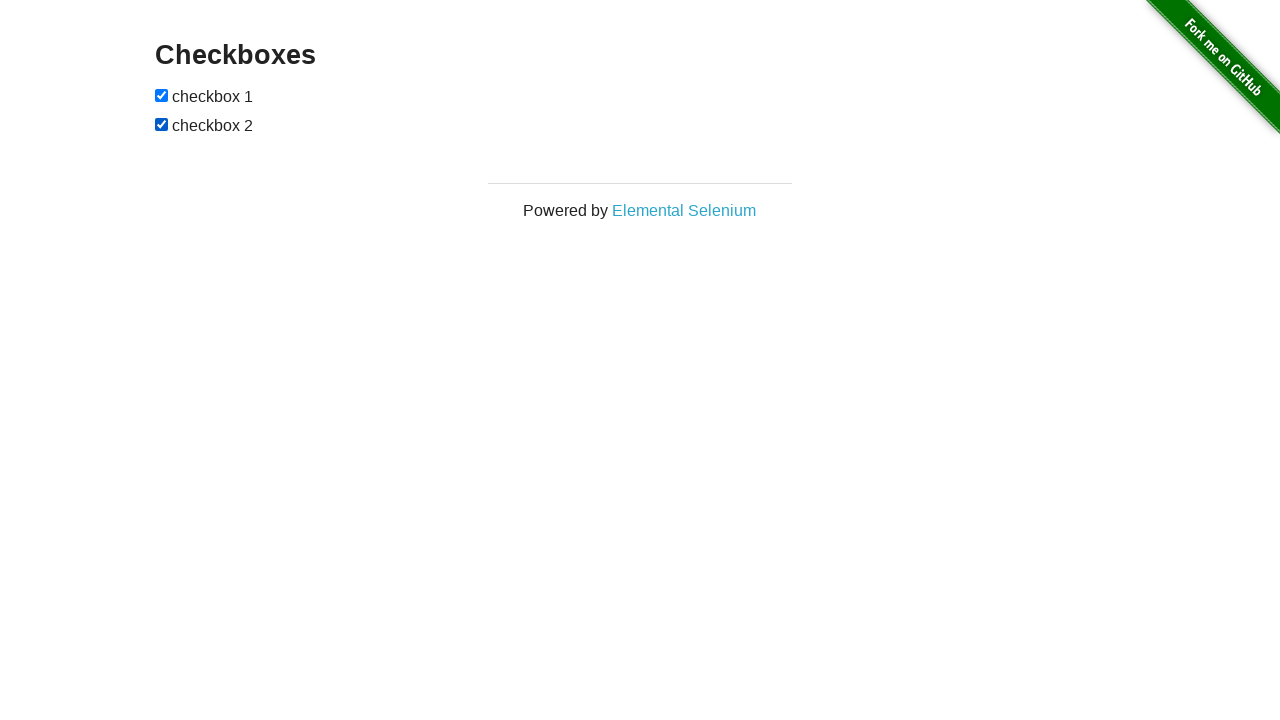

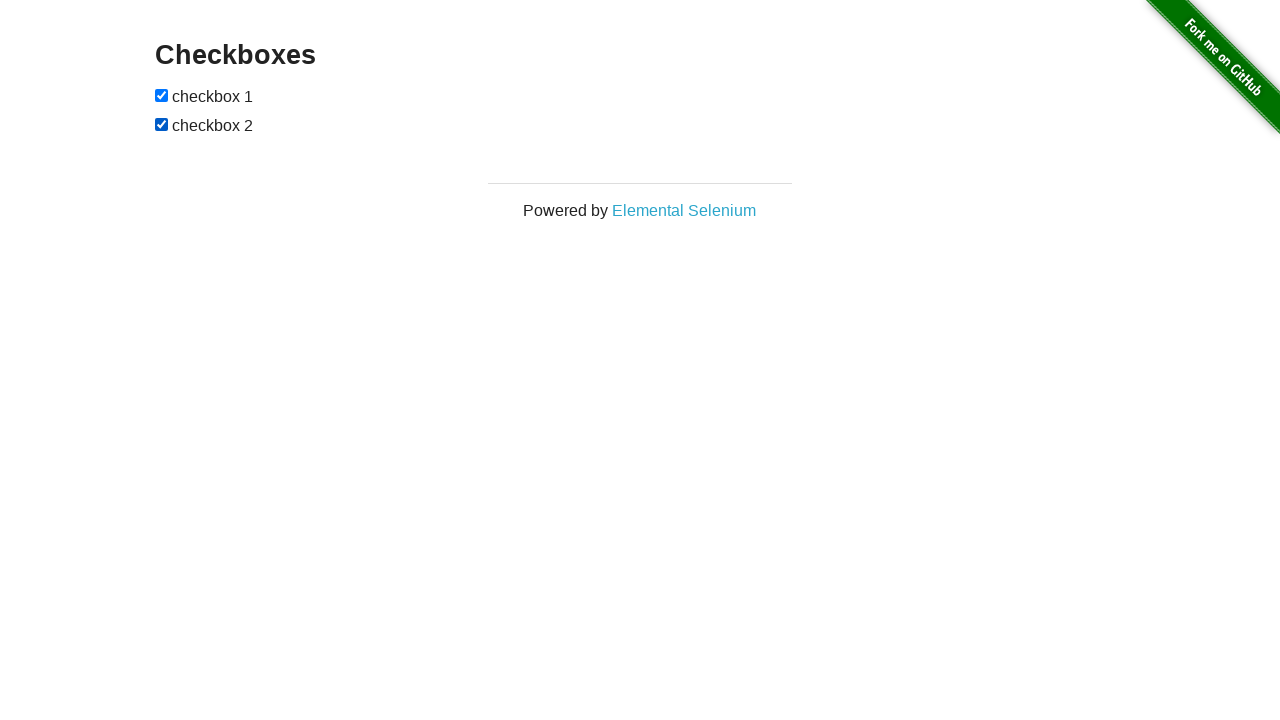